Demonstrates basic browser navigation by visiting the GitHub geckodriver releases page, then using back and forward navigation controls

Starting URL: https://github.com/mozilla/geckodriver/releases

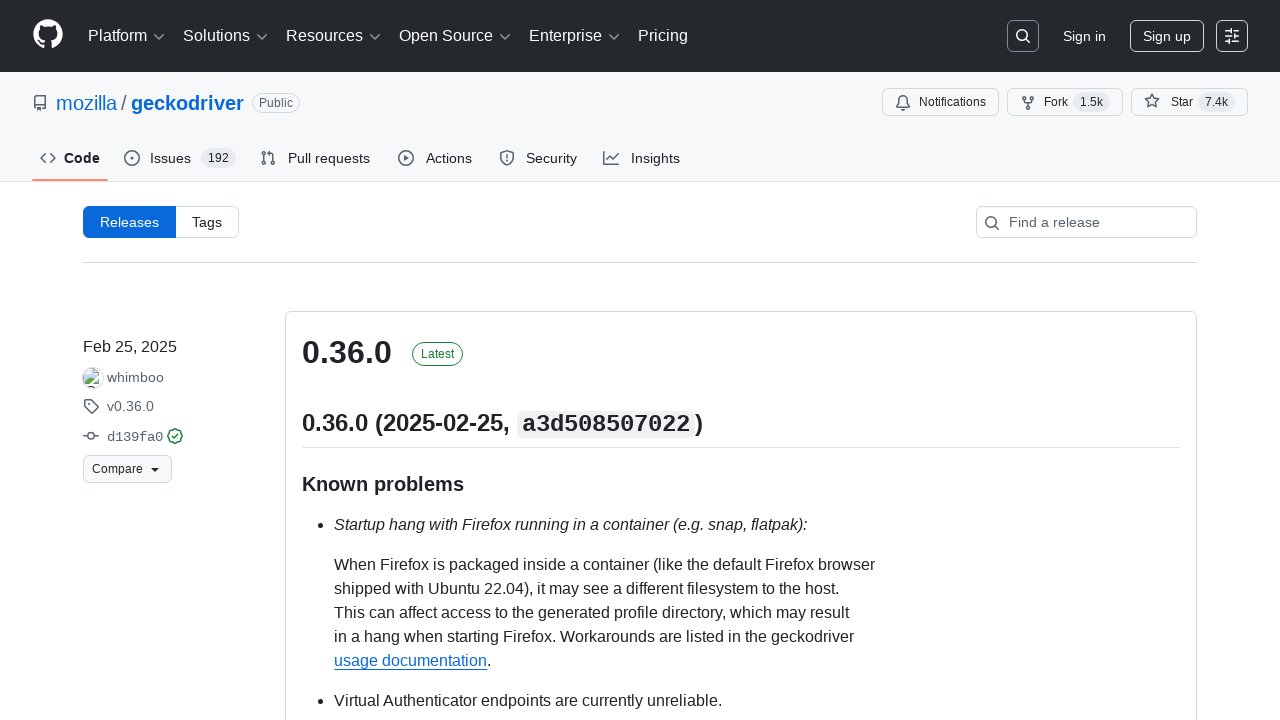

Navigated back to previous page in history
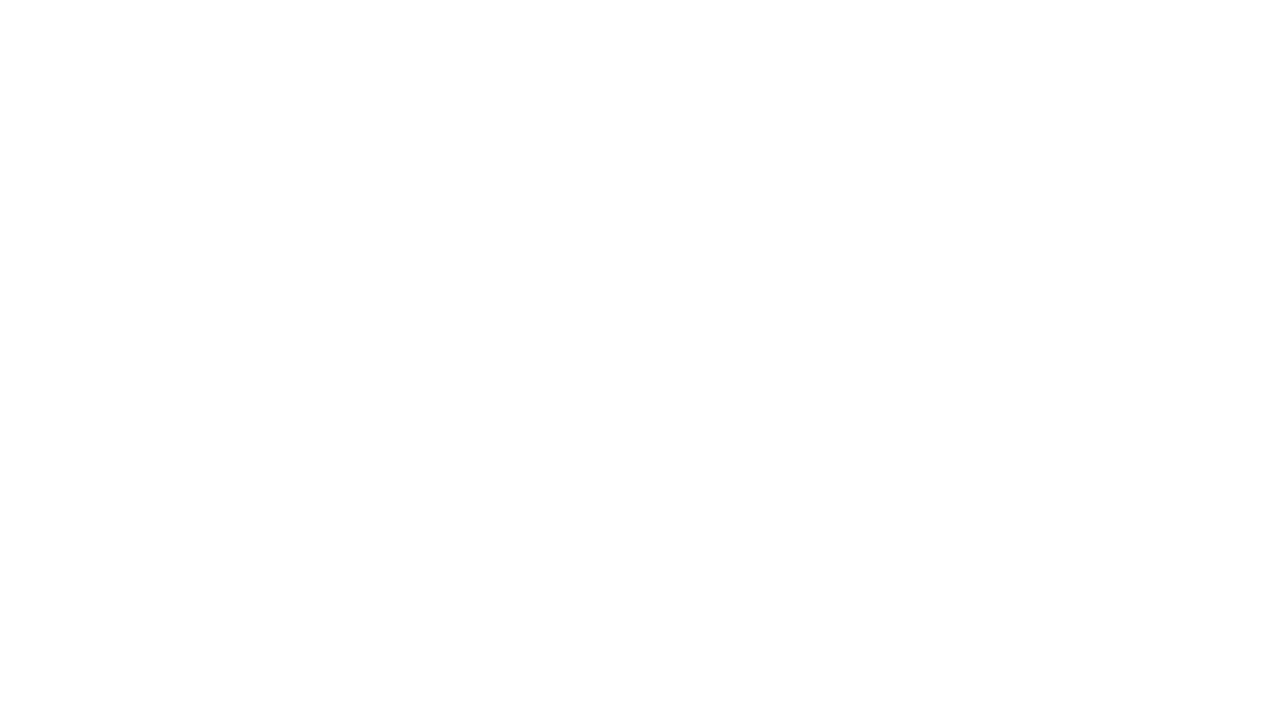

Navigated forward to GitHub geckodriver releases page
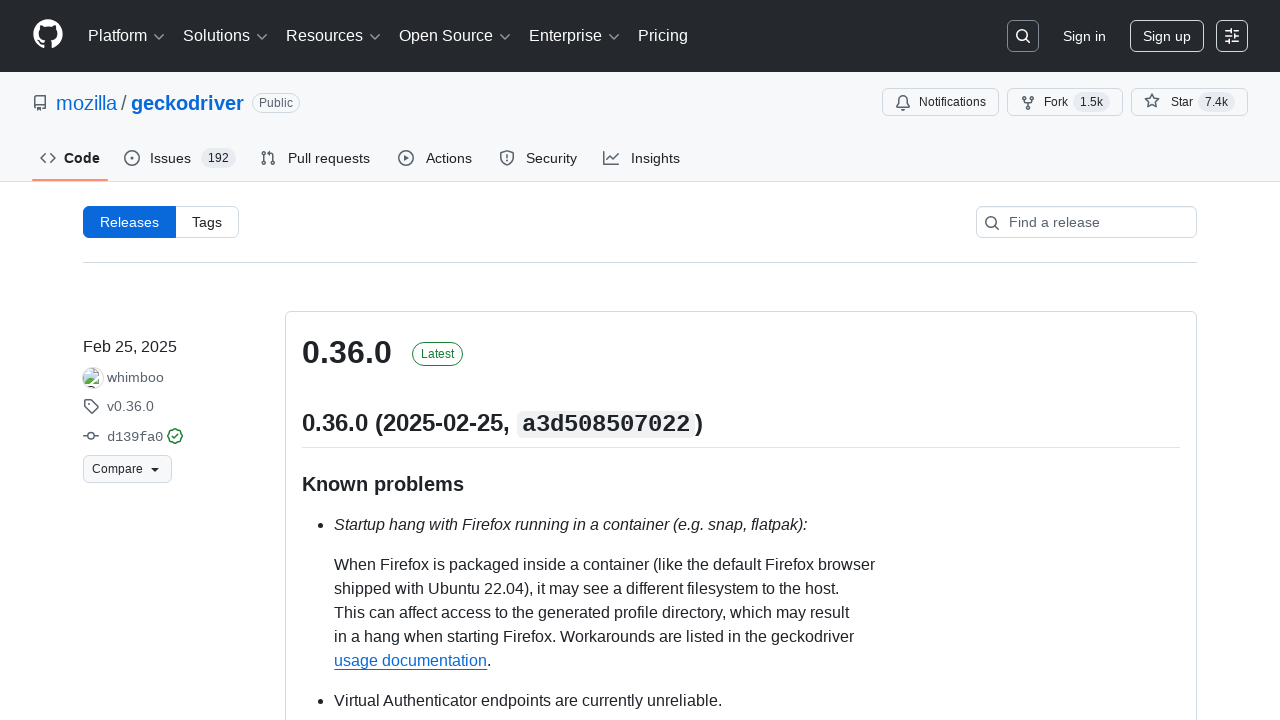

Page loaded with domcontentloaded state
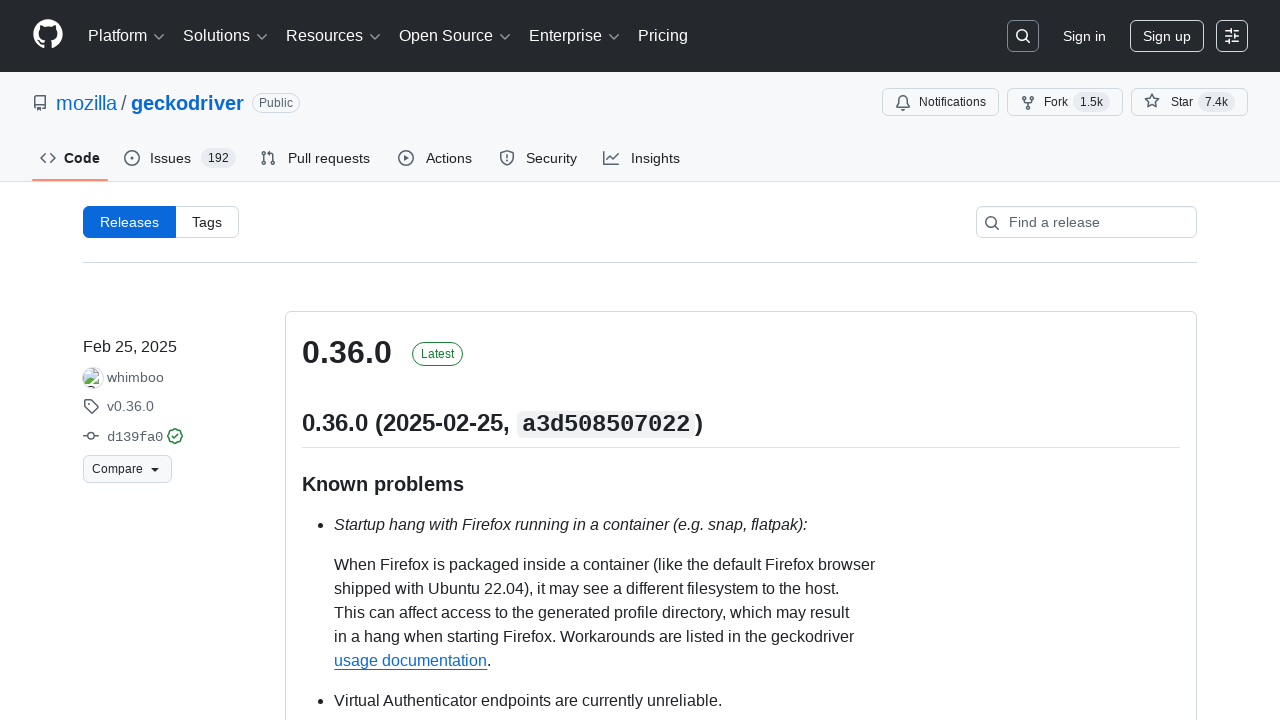

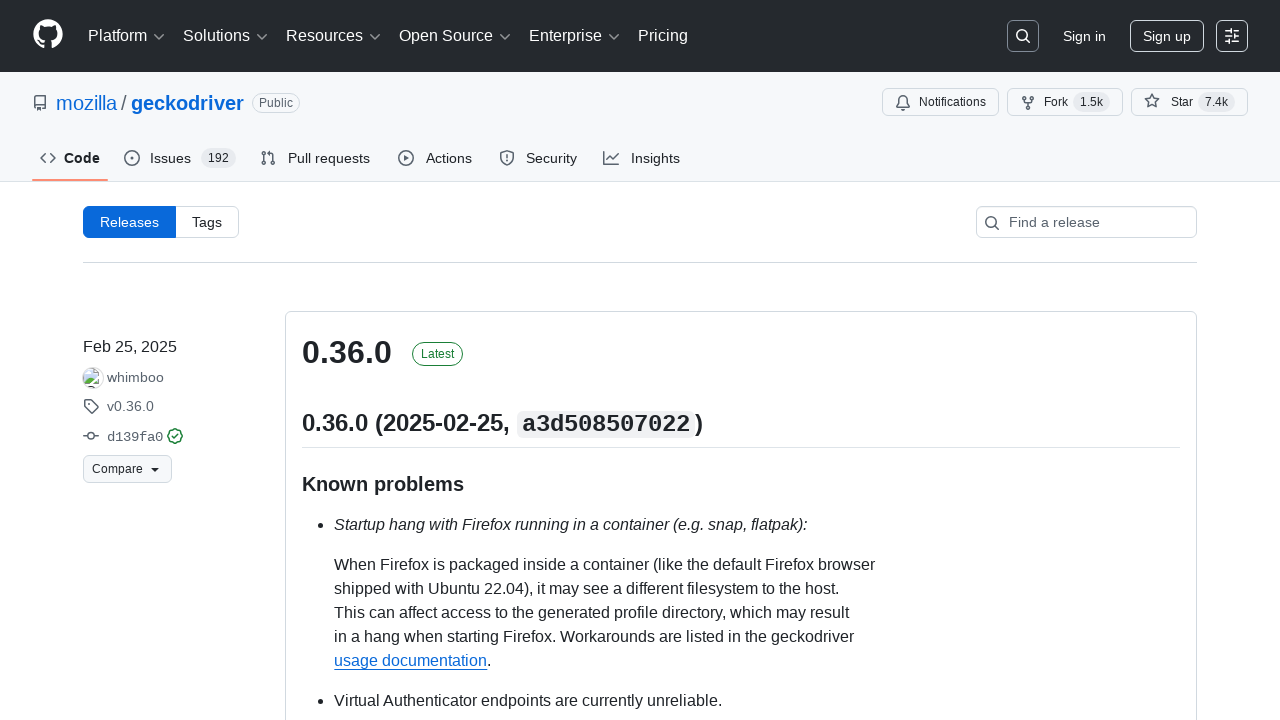